Navigates to Stepik course page and retrieves the page title

Starting URL: https://stepik.org/course/104774/promo

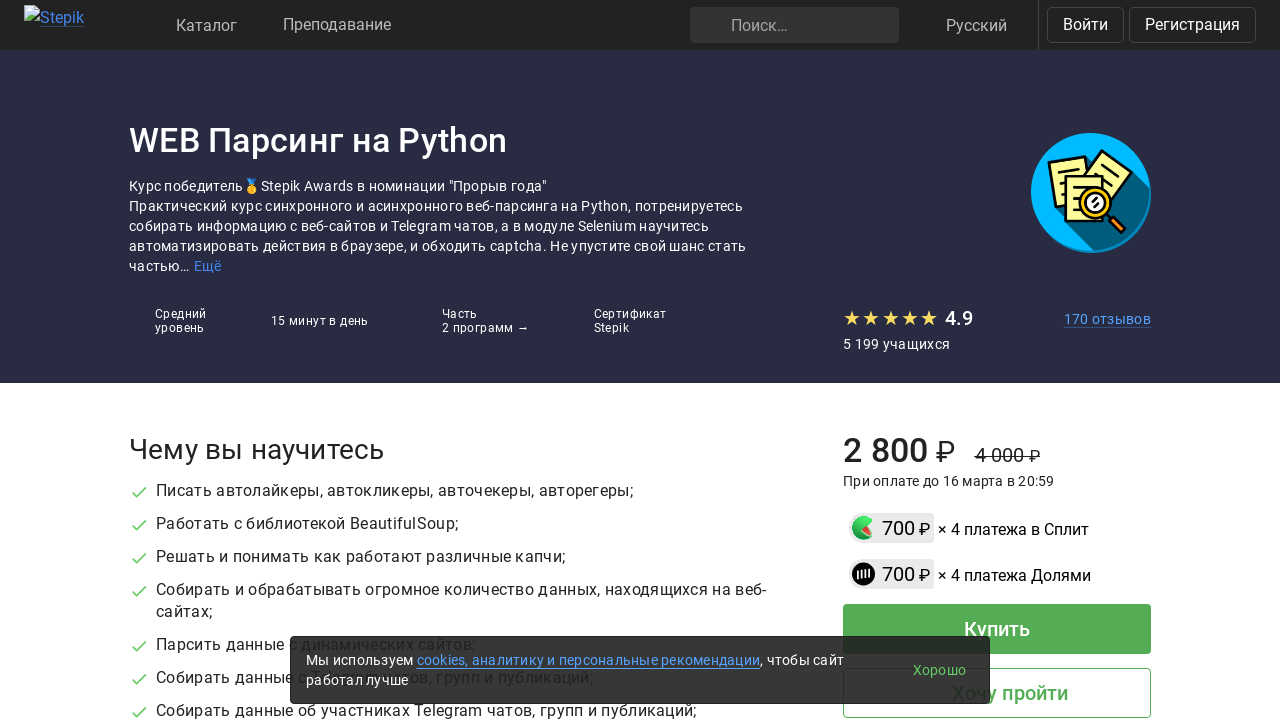

Navigated to Stepik course page (https://stepik.org/course/104774/promo)
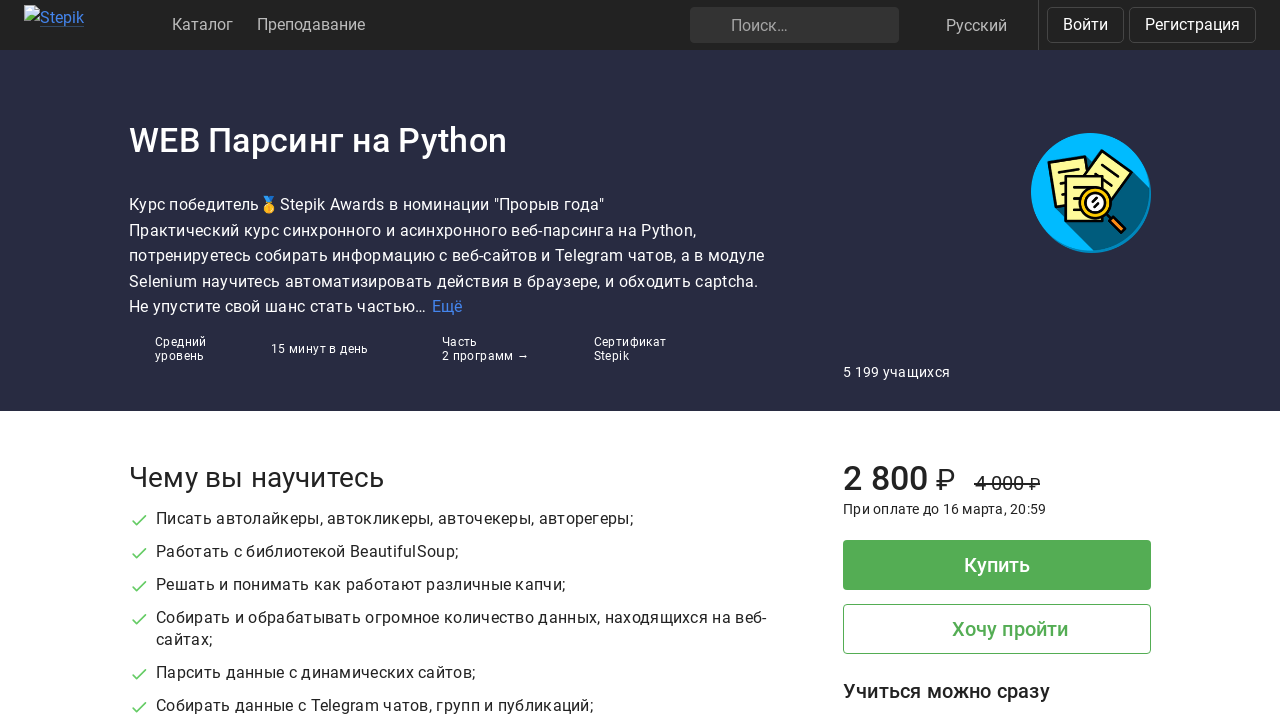

Retrieved page title: WEB Парсинг на Python — Stepik
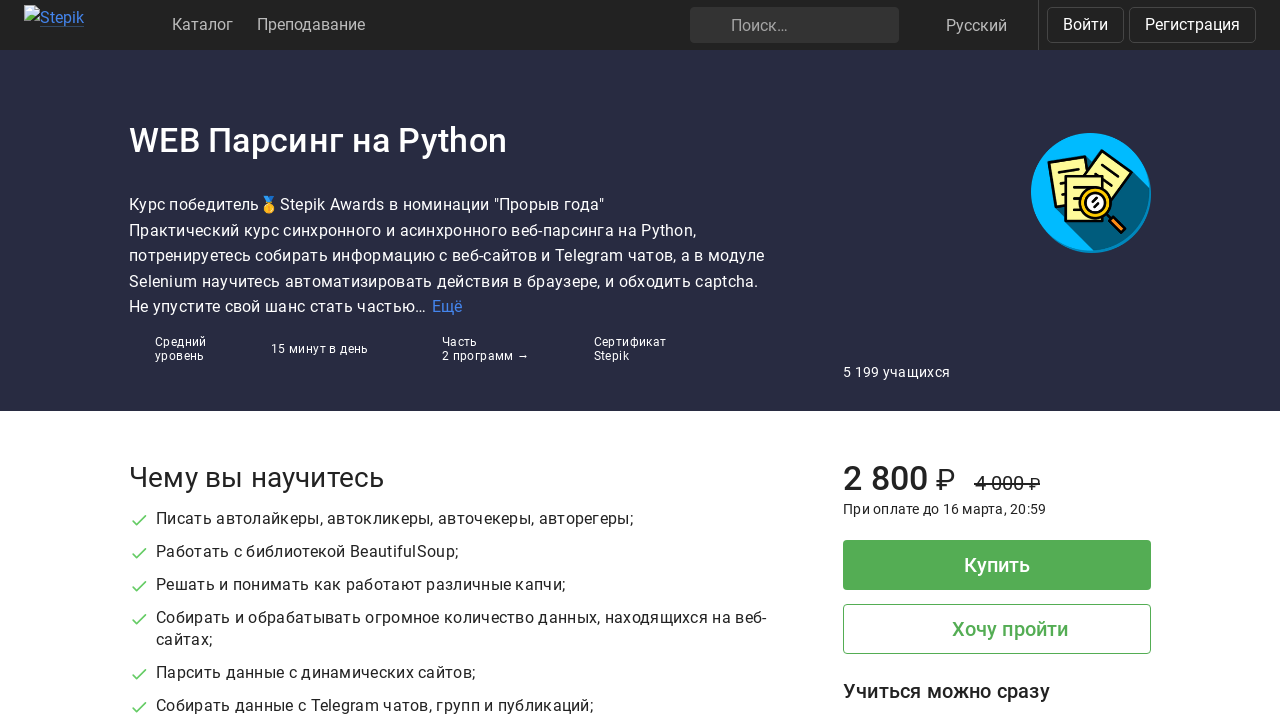

Printed page title to console: WEB Парсинг на Python — Stepik
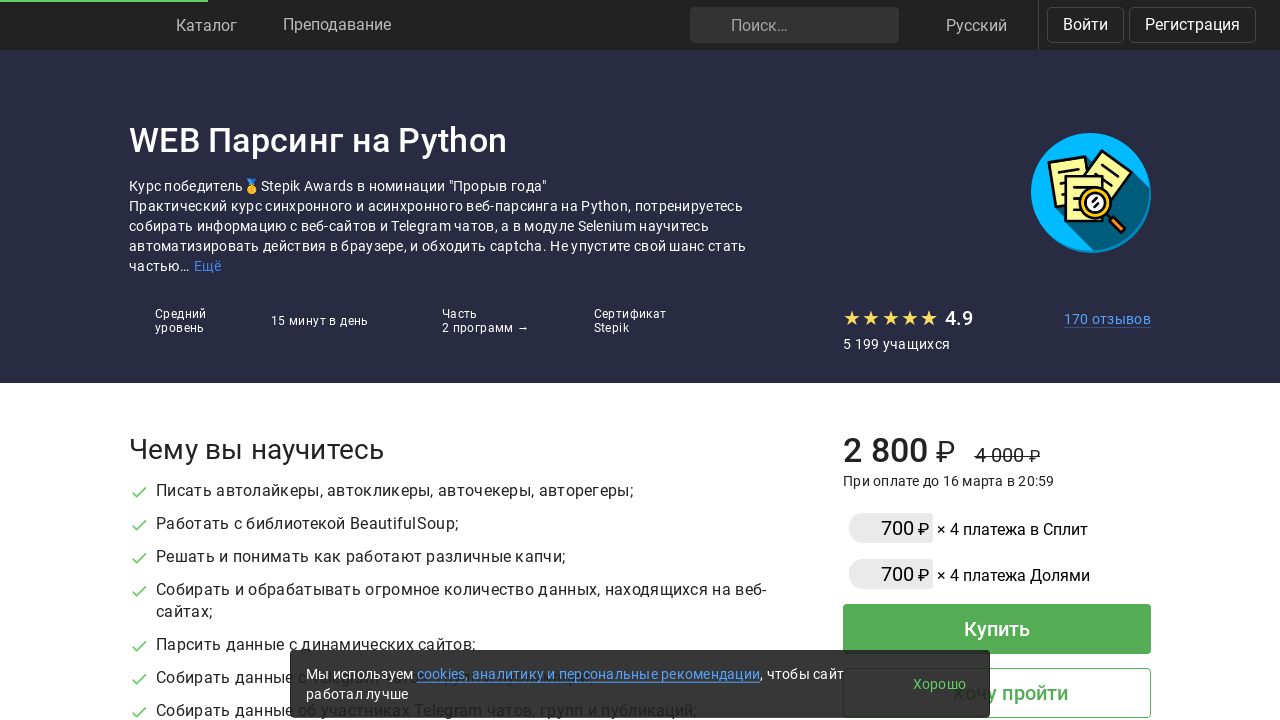

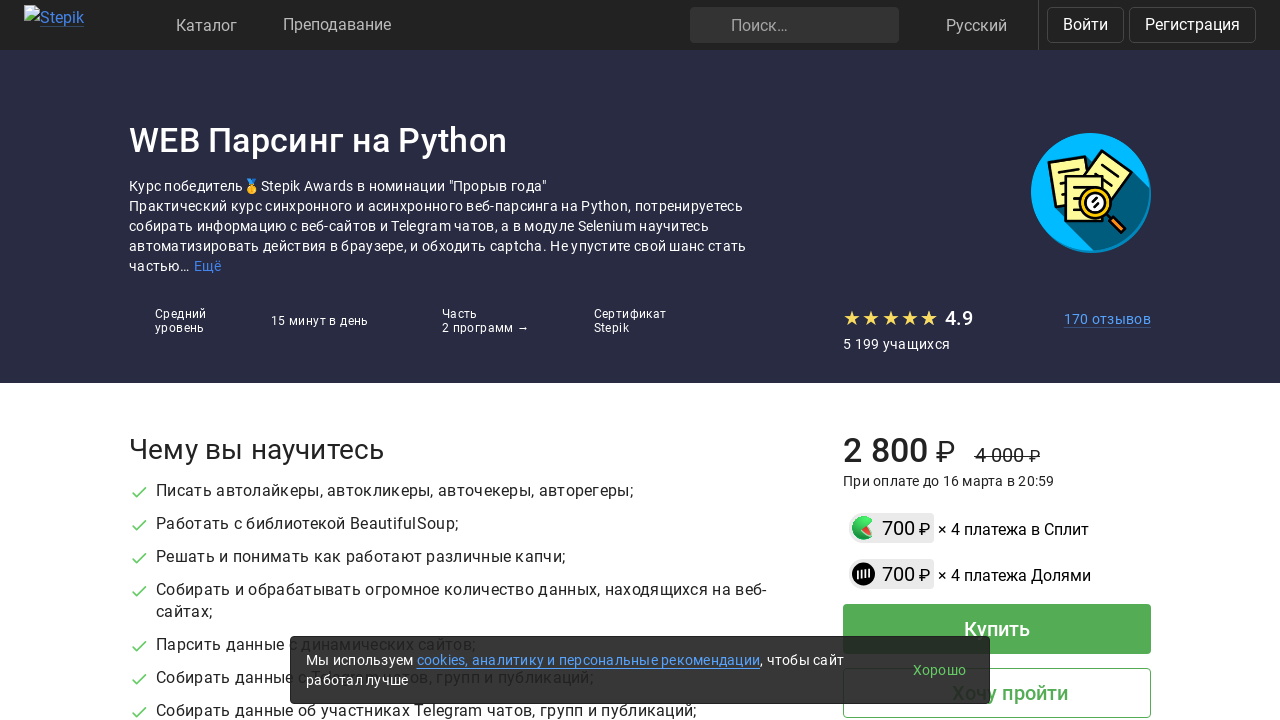